Tests dynamic loading using a reusable wait pattern by clicking Start and verifying "Hello World!" appears

Starting URL: https://the-internet.herokuapp.com/dynamic_loading/1

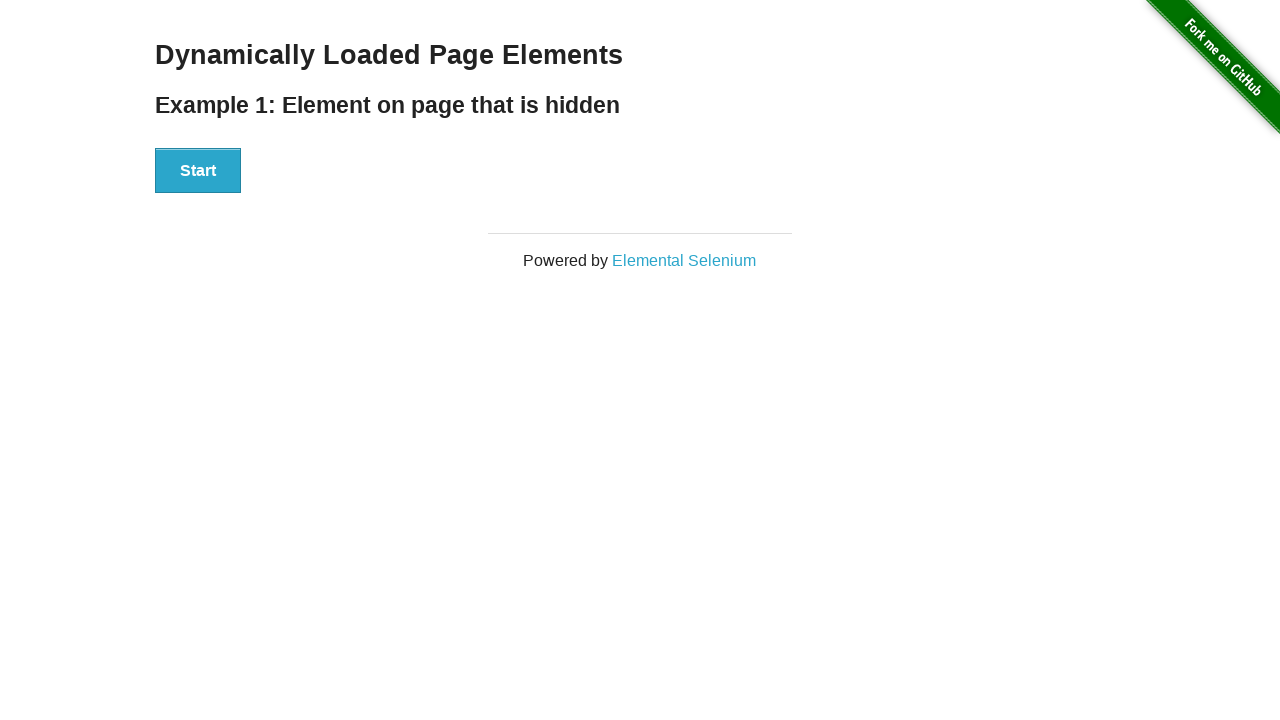

Clicked Start button to trigger dynamic loading at (198, 171) on xpath=//div[@id='start']//button
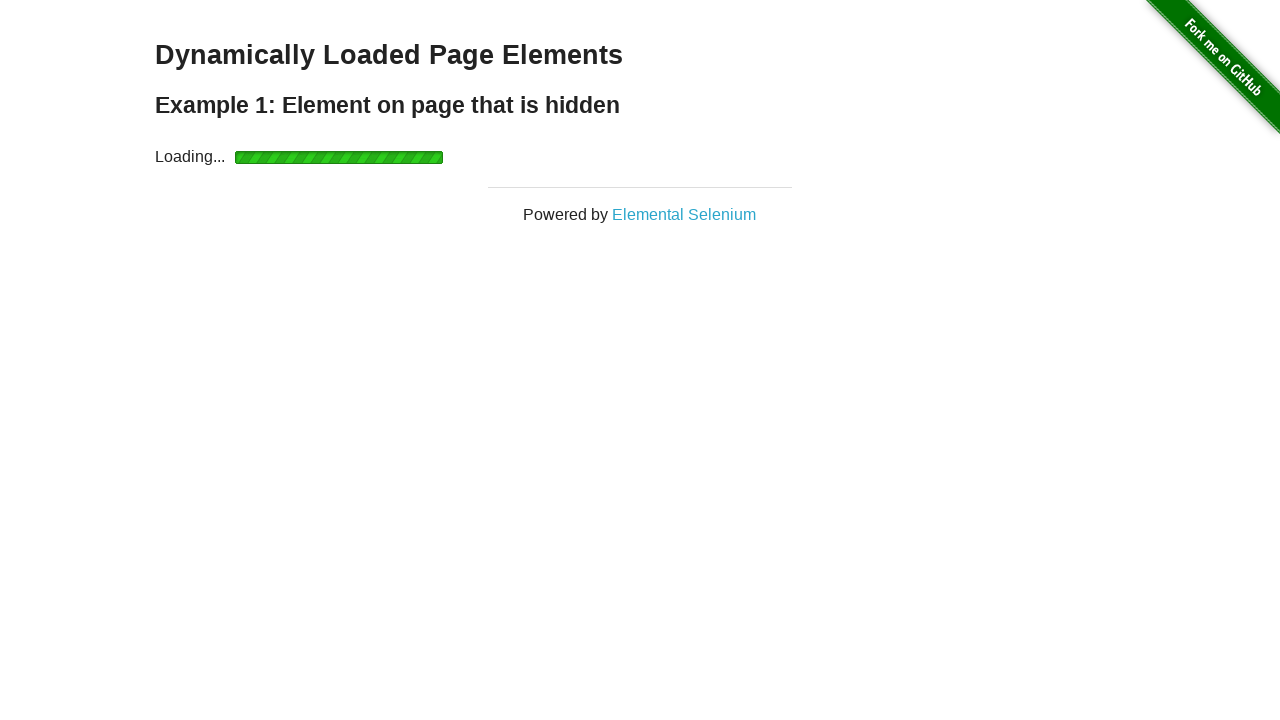

Waited for 'Hello World!' text to appear
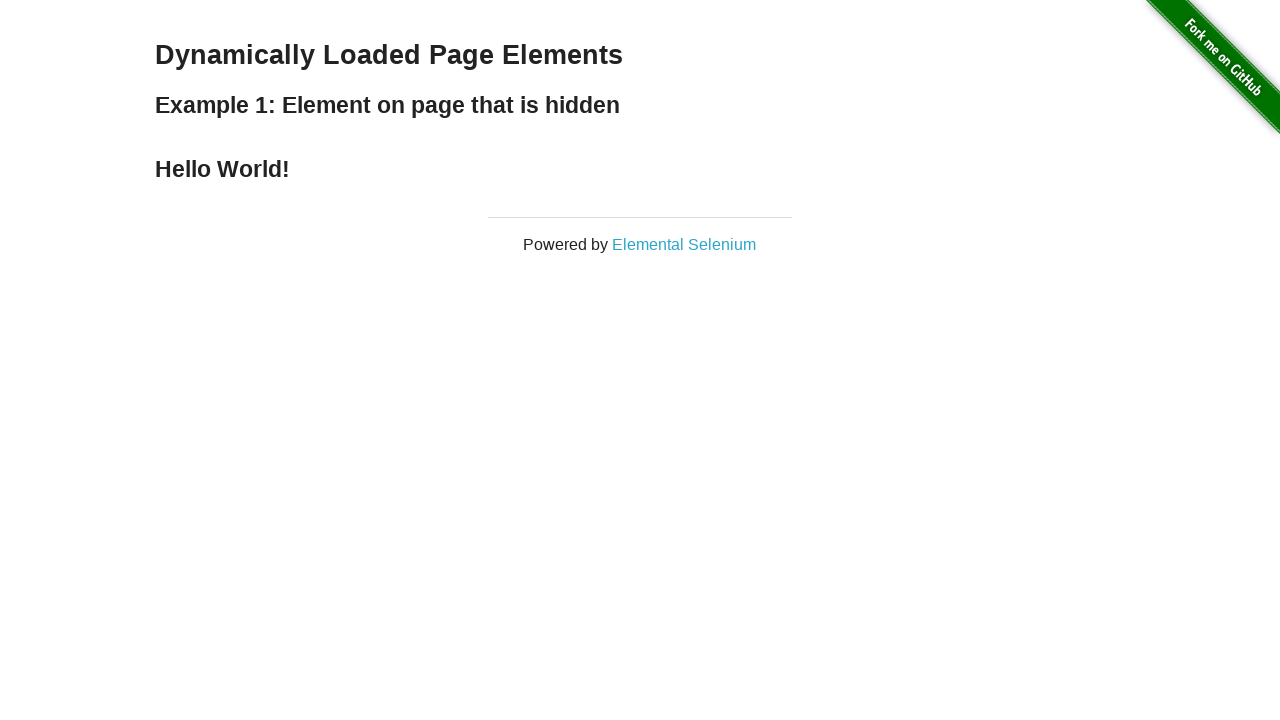

Retrieved 'Hello World!' text content
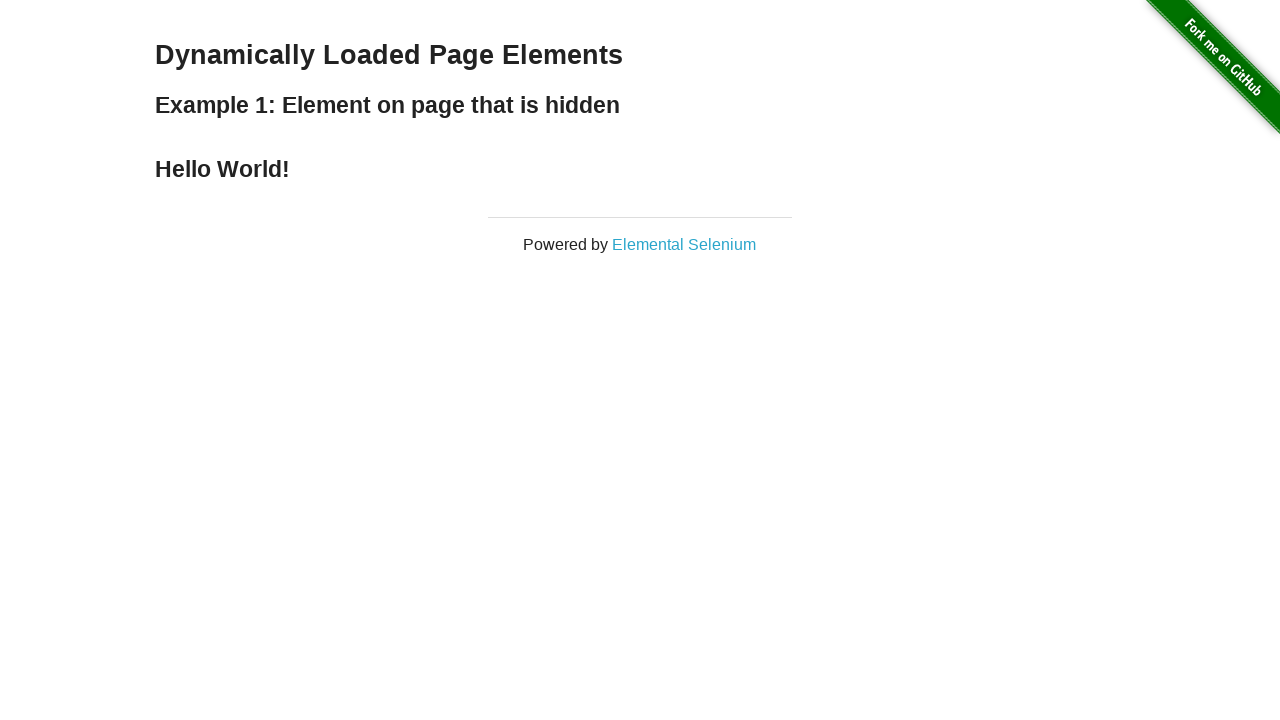

Verified 'Hello World!' text matches expected value
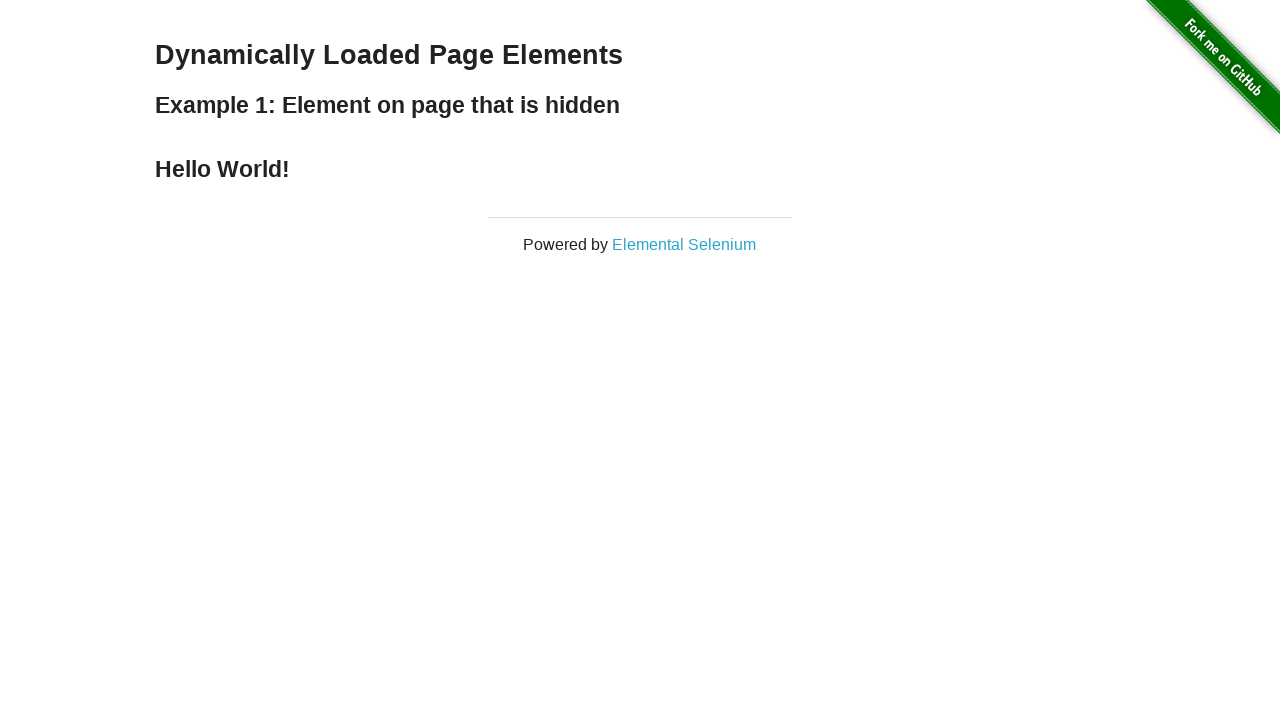

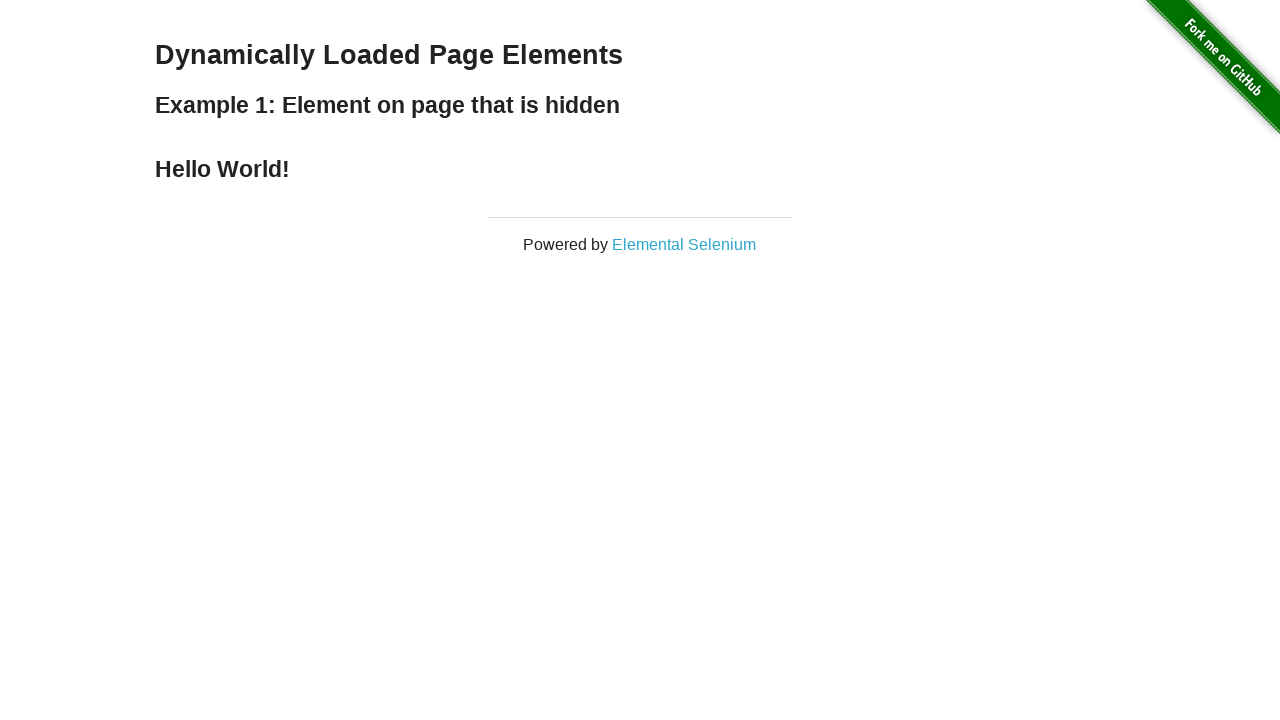